Tests radio button and checkbox interactions on a practice form by clicking different options and verifying their selection states

Starting URL: https://www.letskodeit.com/practice

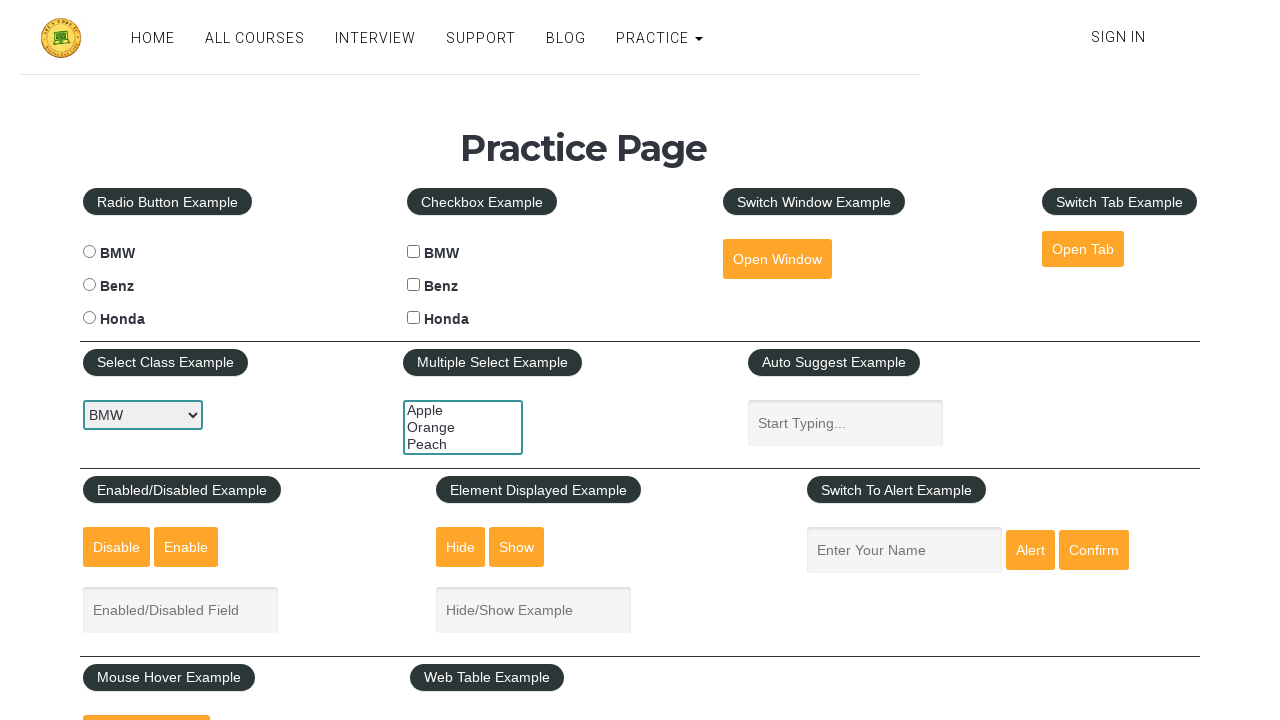

Clicked BMW radio button at (89, 252) on #bmwradio
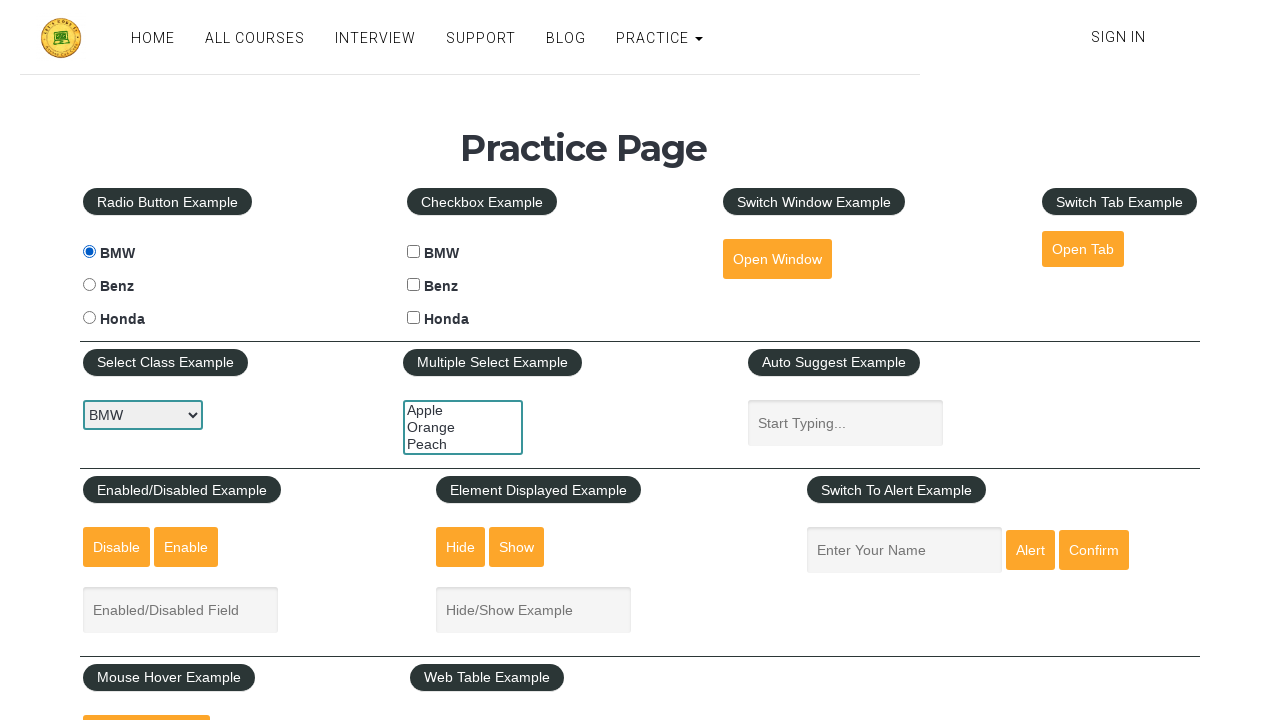

Clicked Benz radio button at (89, 285) on #benzradio
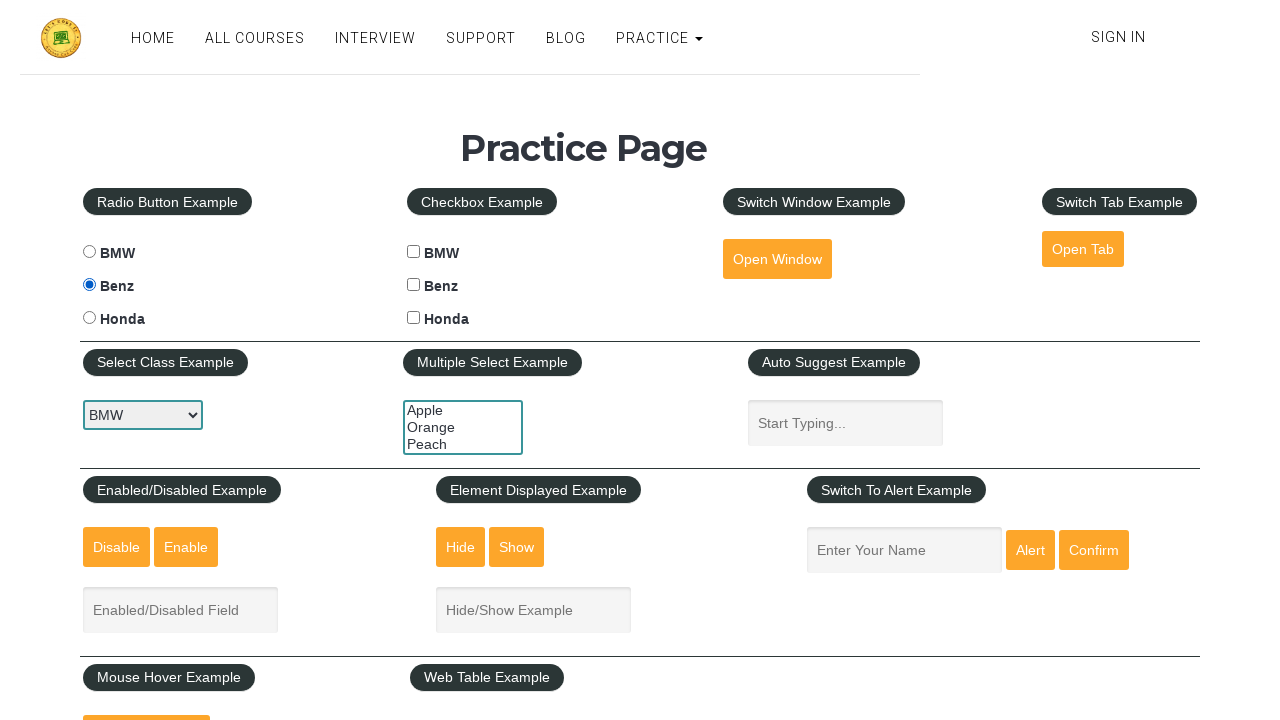

Clicked BMW checkbox at (414, 252) on #bmwcheck
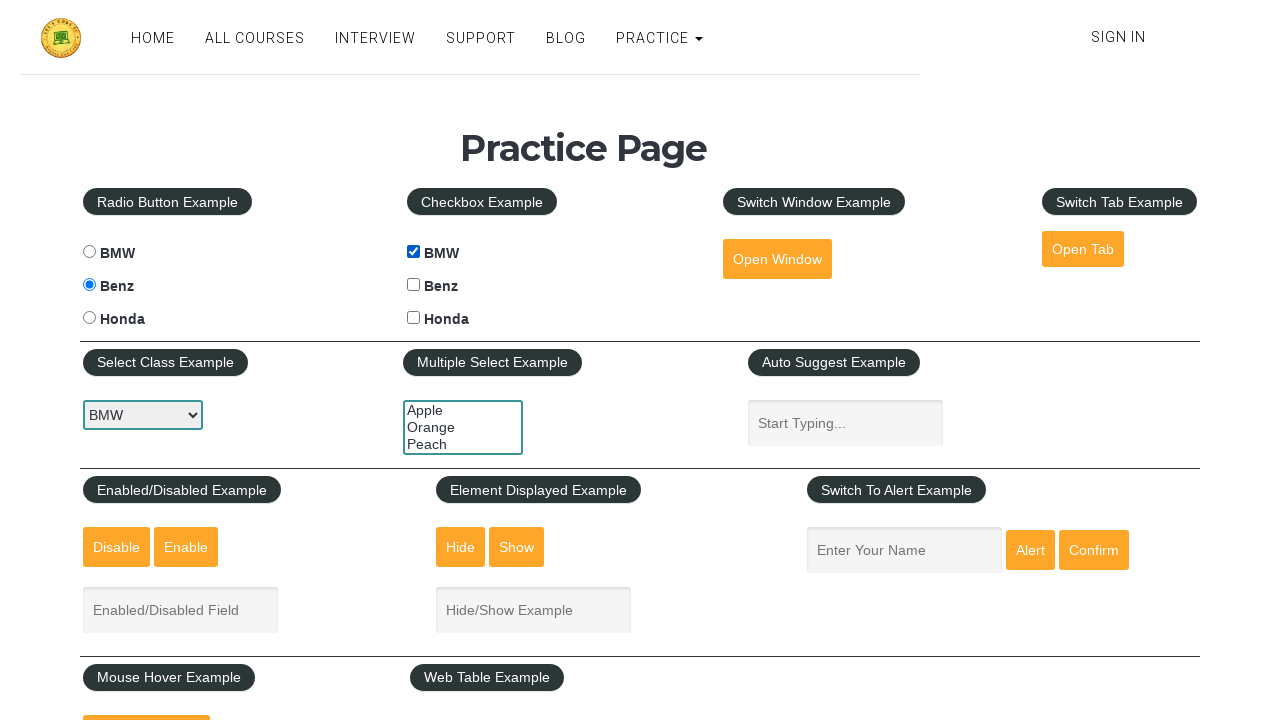

Clicked Benz checkbox at (414, 285) on #benzcheck
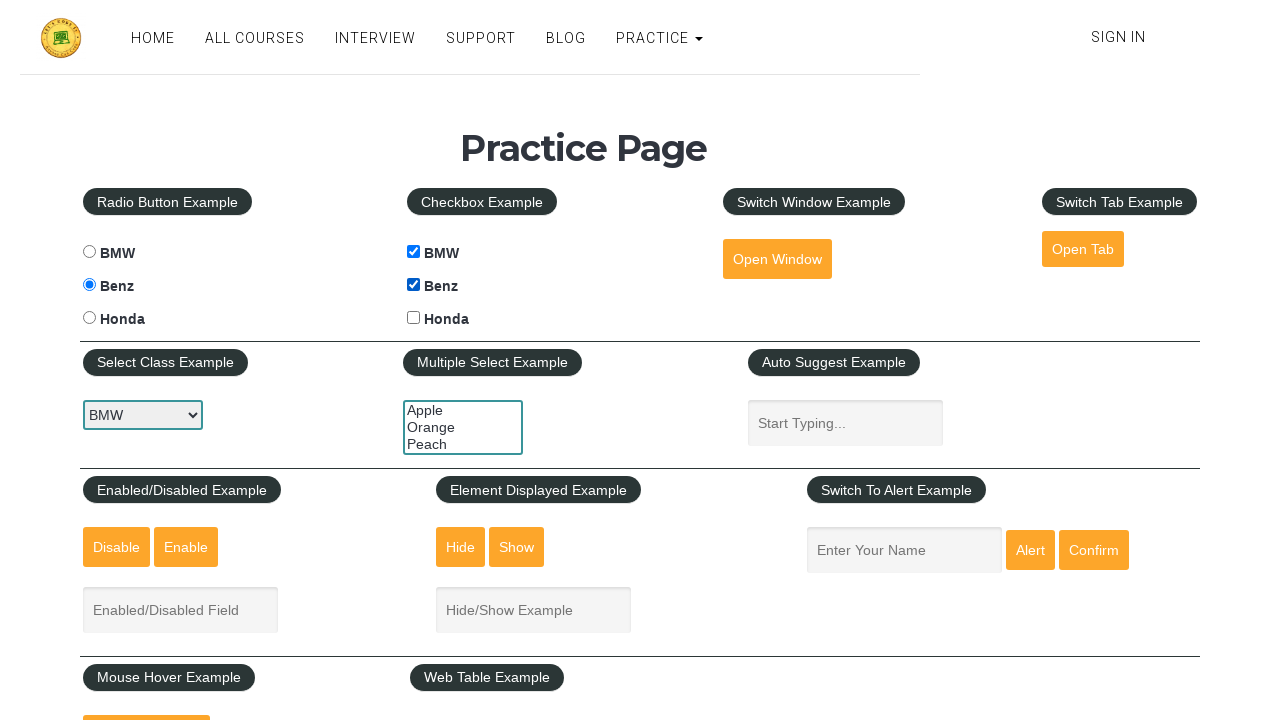

Verified BMW radio button selection state
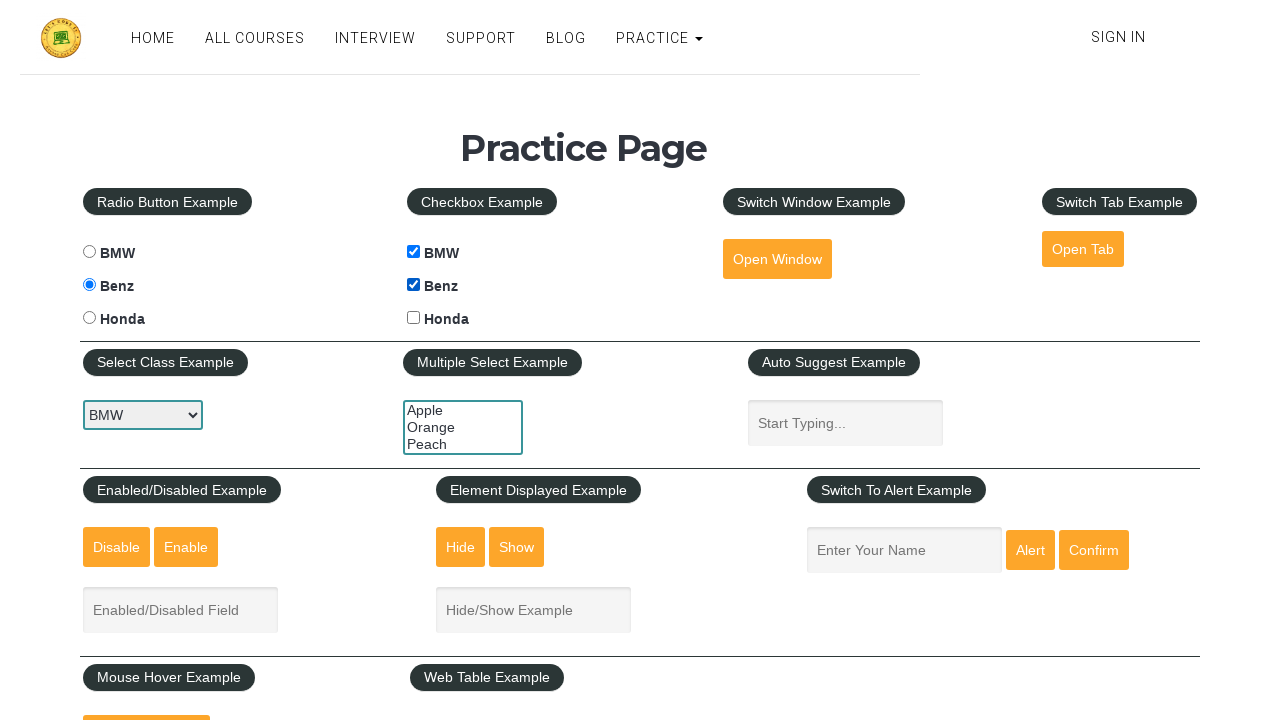

Verified Benz radio button selection state
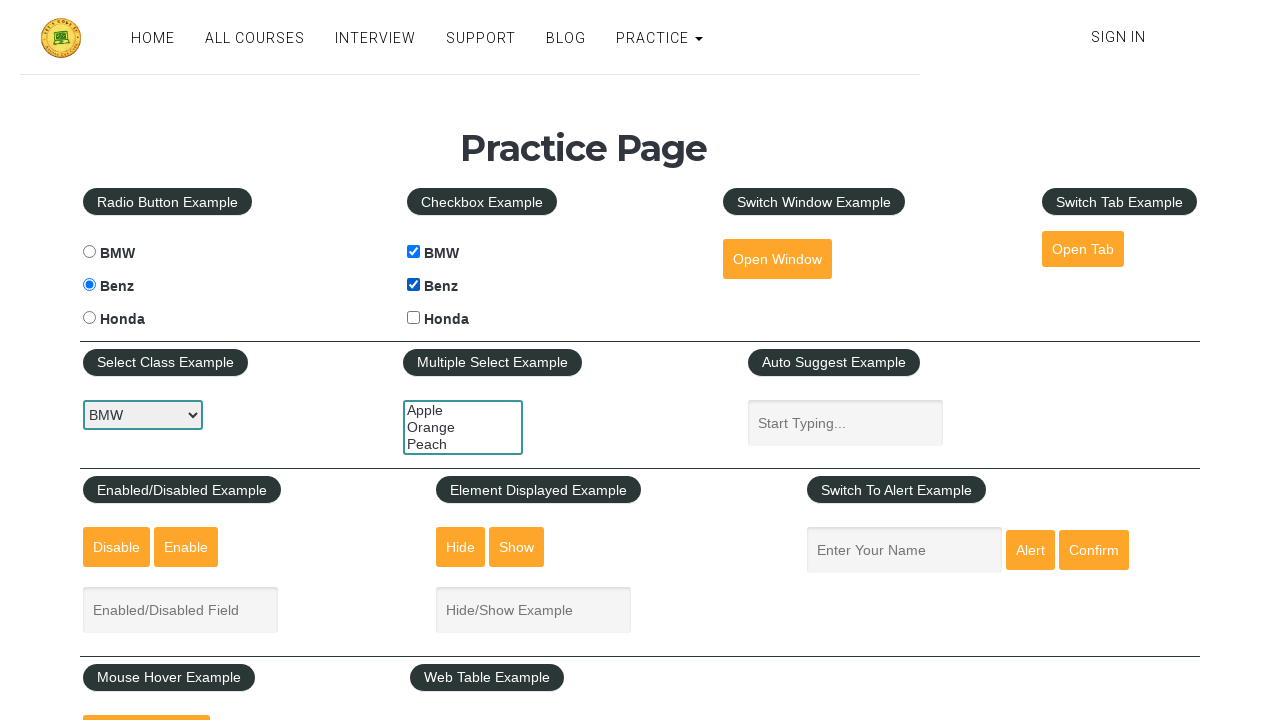

Verified BMW checkbox selection state
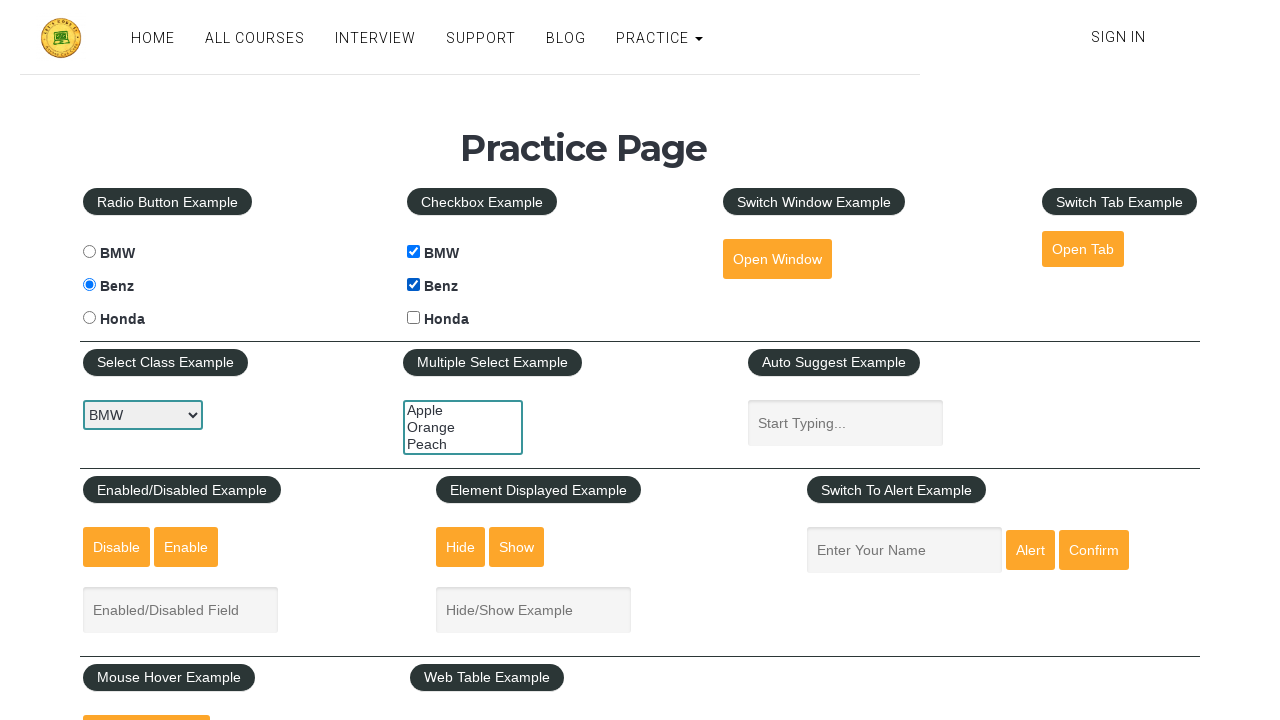

Verified Benz checkbox selection state
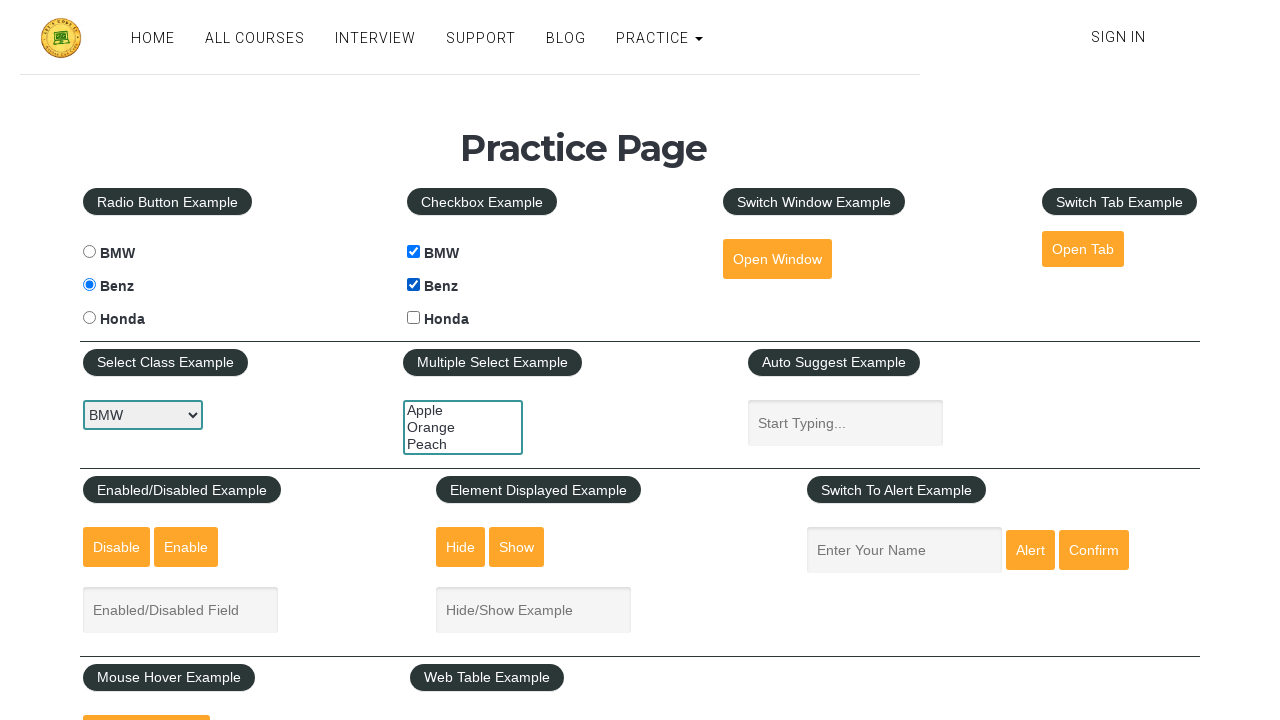

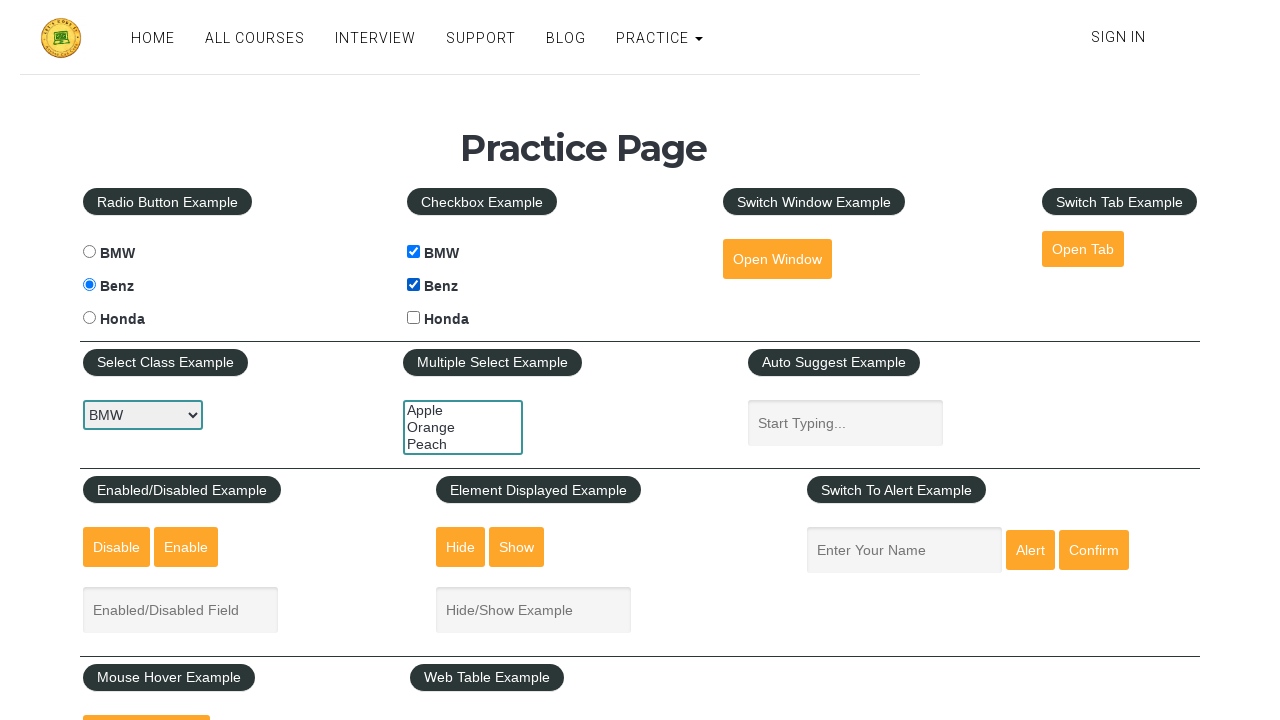